Automates a form submission by extracting an attribute value from an image, calculating a result using a mathematical formula, and filling in the form with the calculated answer along with checkbox and radio button selections

Starting URL: http://suninjuly.github.io/get_attribute.html

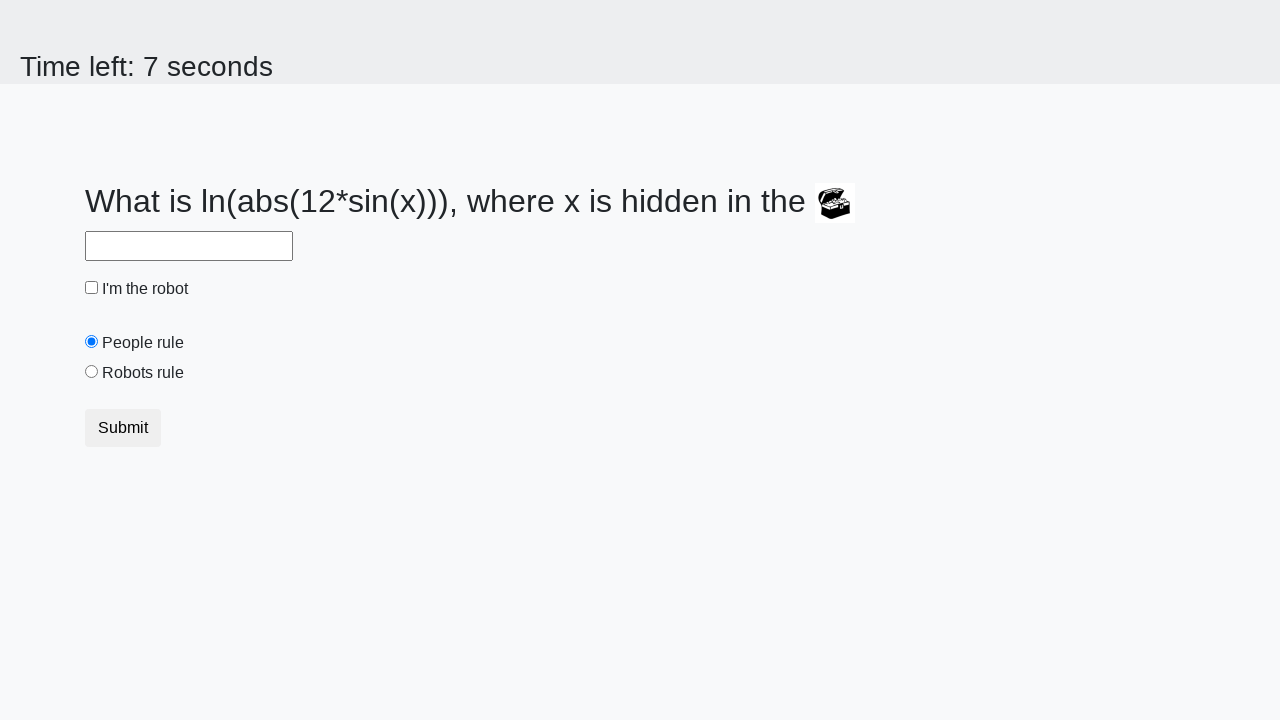

Extracted 'valuex' attribute from treasure image
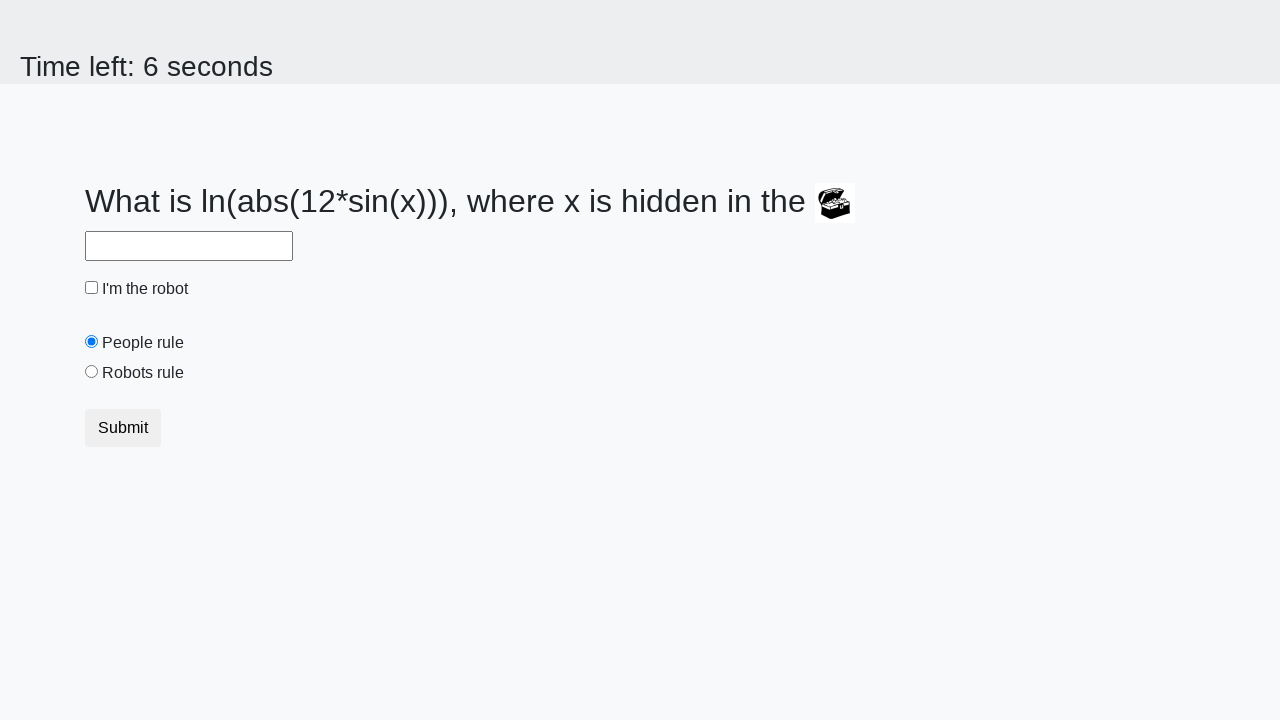

Calculated mathematical formula result using extracted value
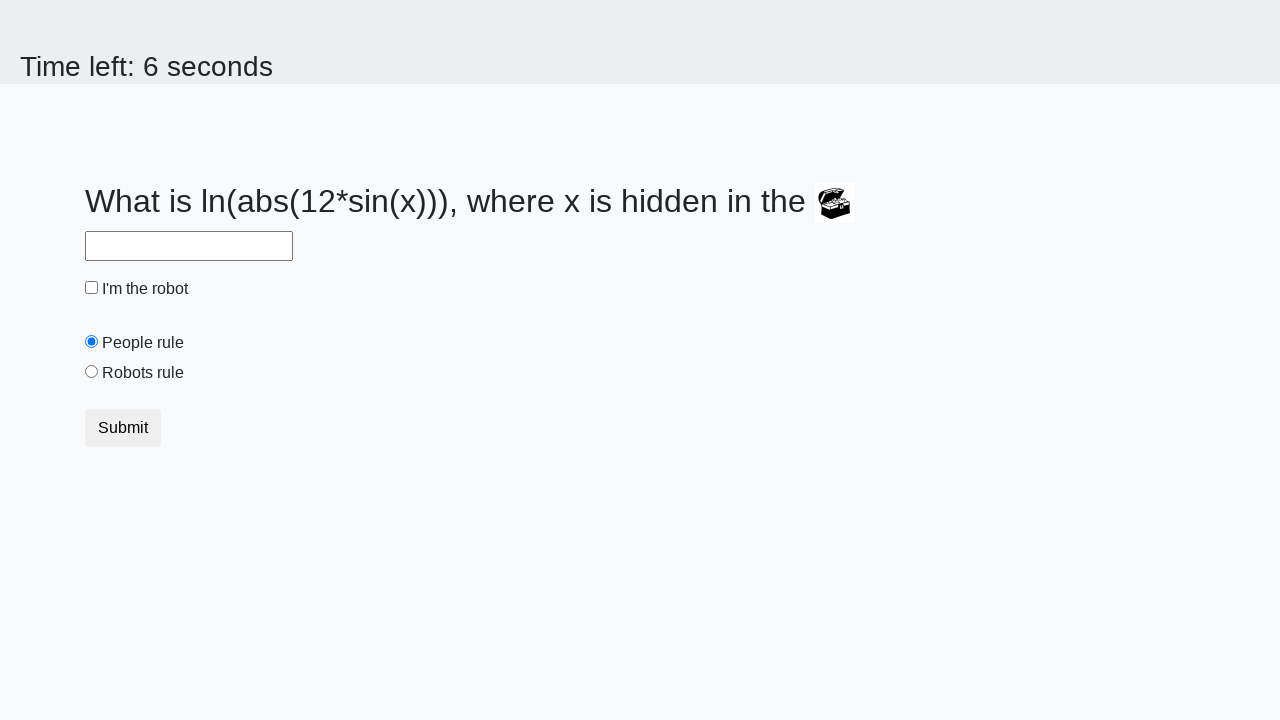

Filled answer field with calculated result on #answer
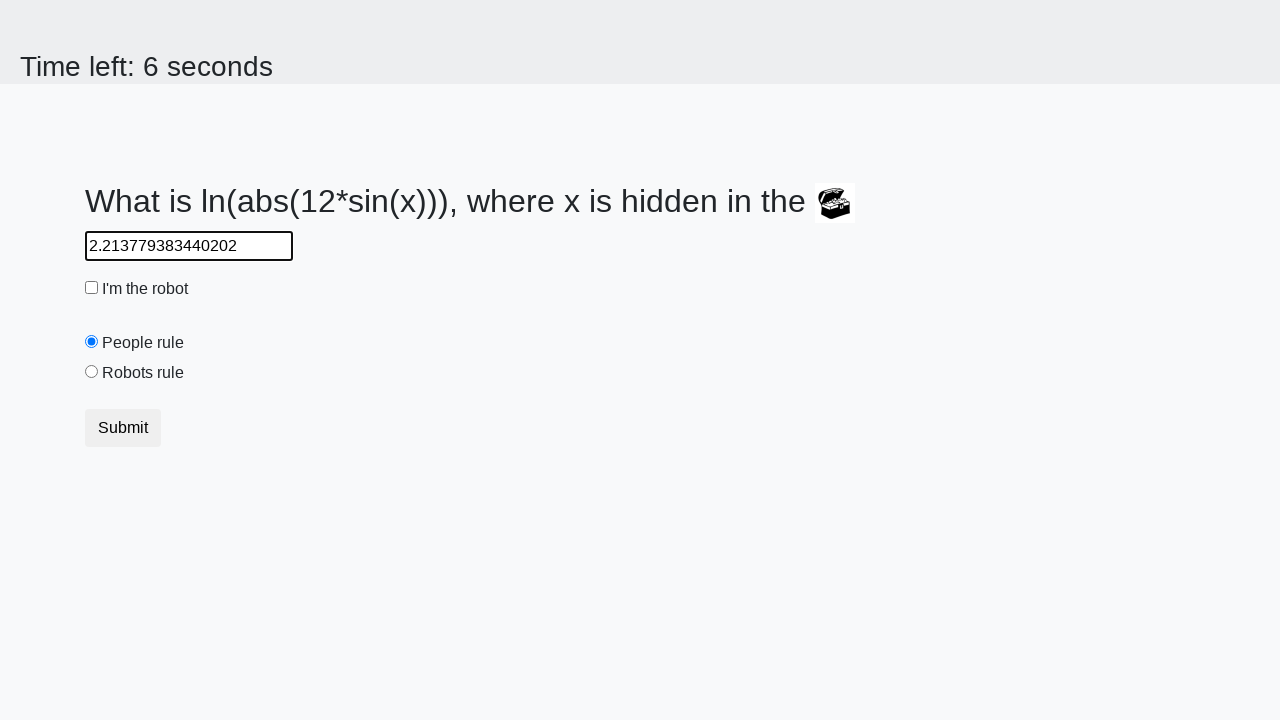

Checked the robot checkbox at (92, 288) on [id='robotCheckbox']
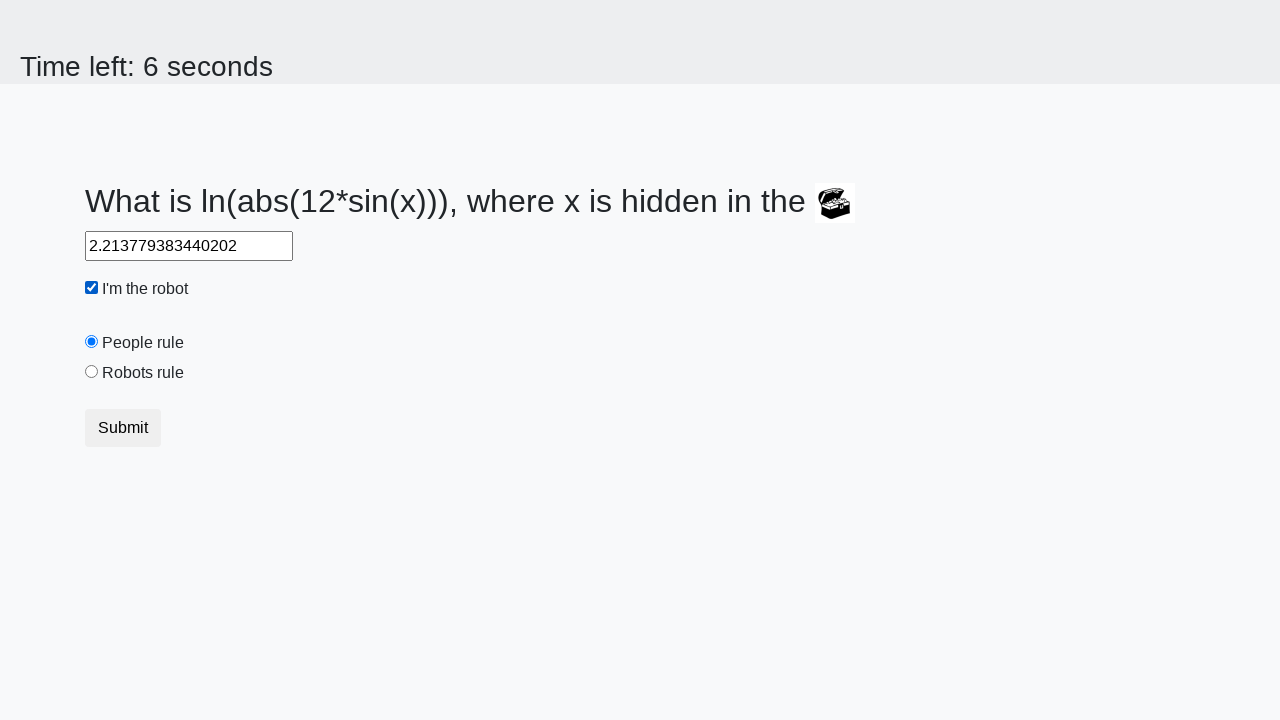

Selected 'robots' radio button at (92, 372) on [value='robots']
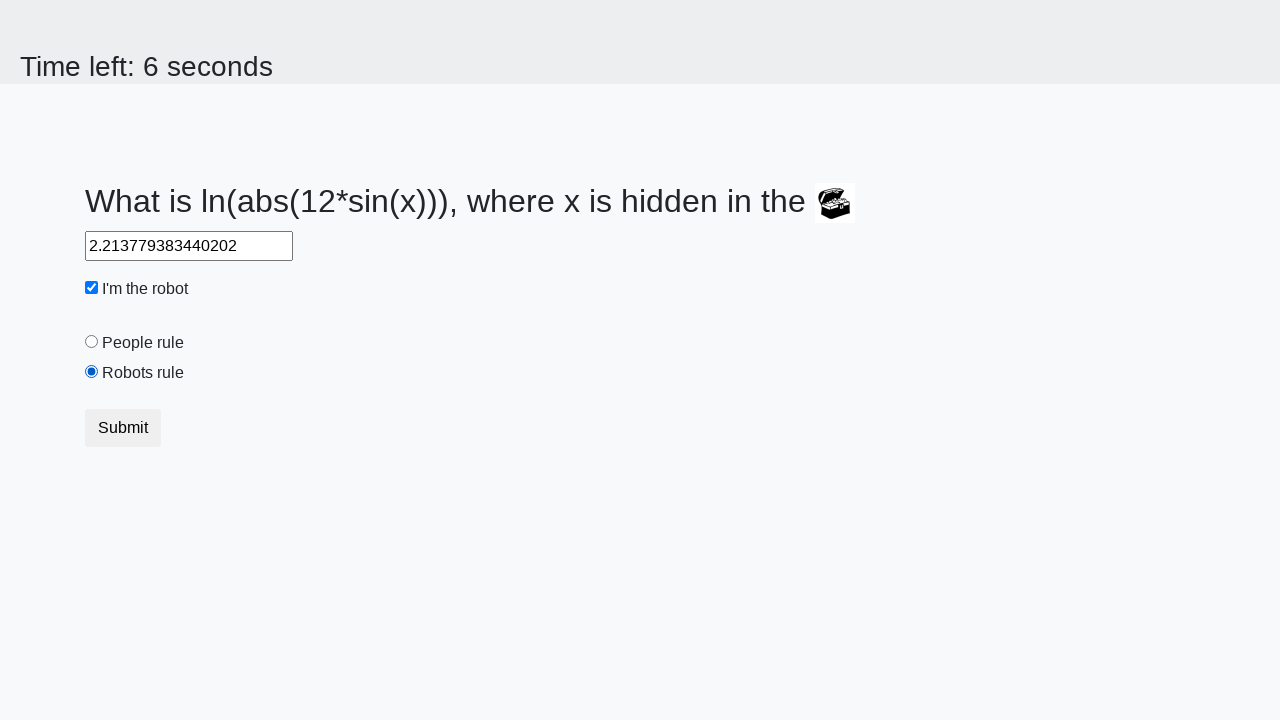

Submitted the form at (123, 428) on [type='submit']
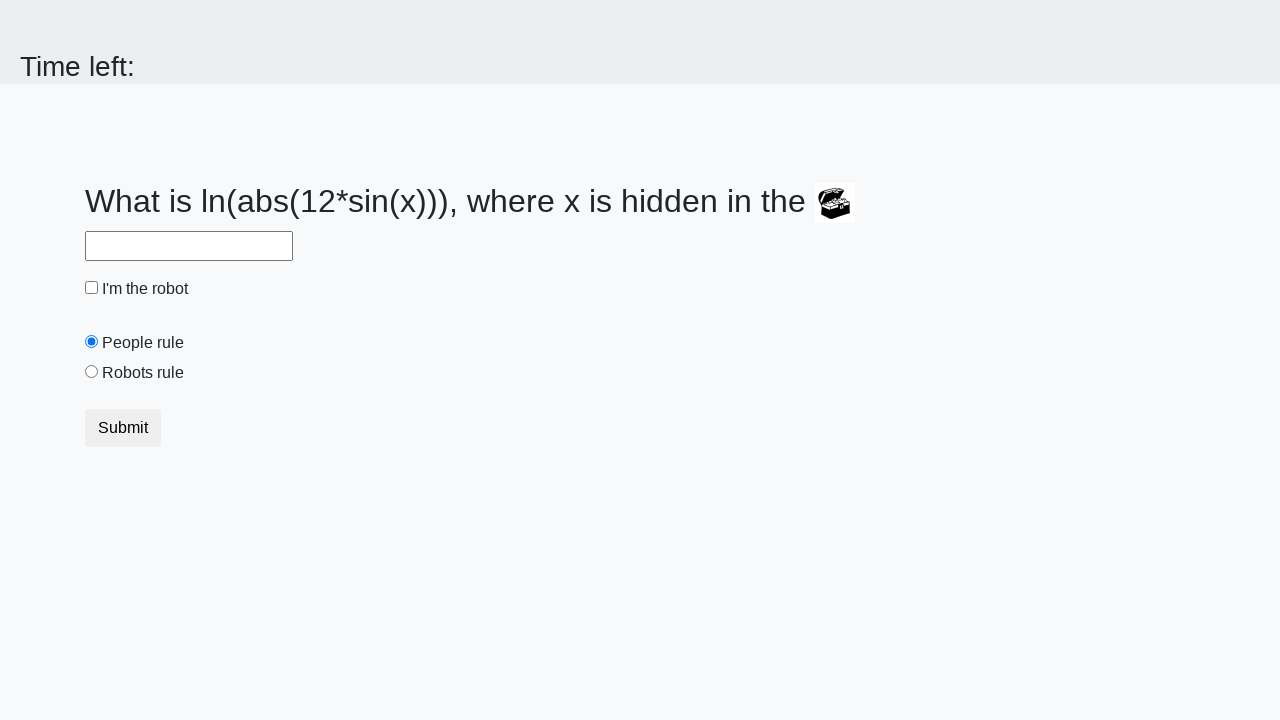

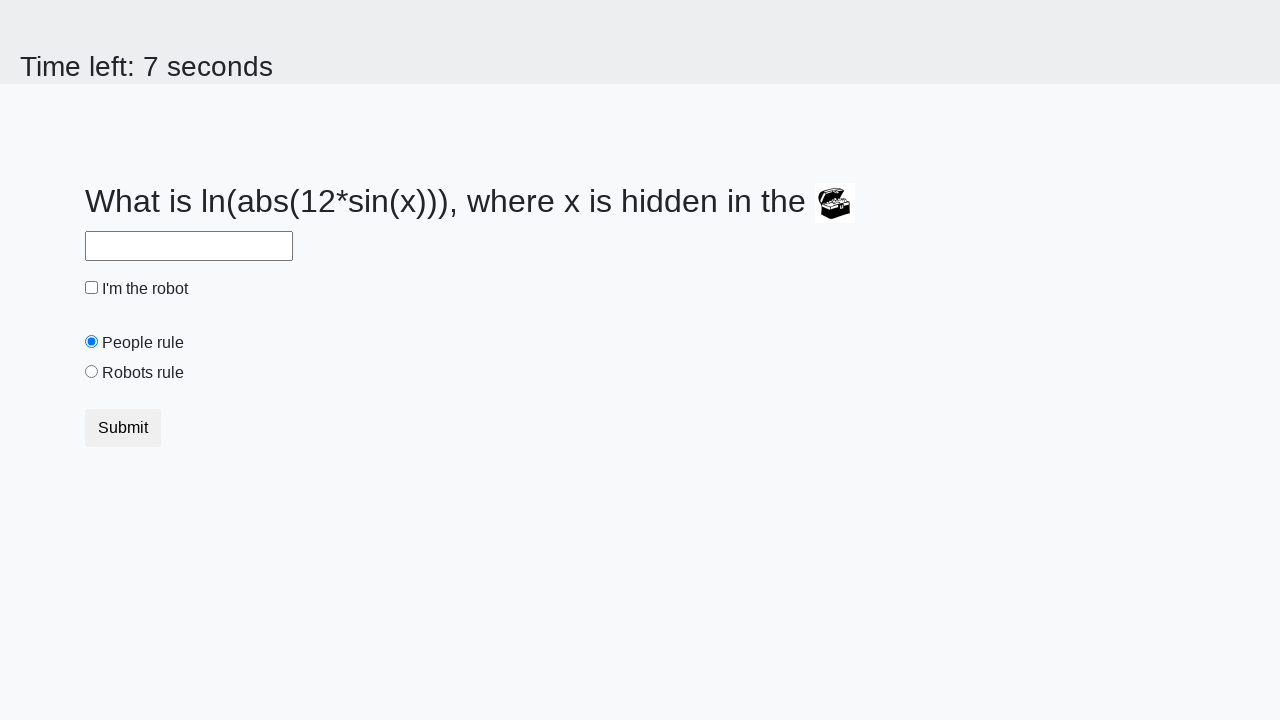